Tests clicking a button identified by its CSS class using XPath on a UI testing playground page that demonstrates class attribute challenges

Starting URL: http://uitestingplayground.com/classattr

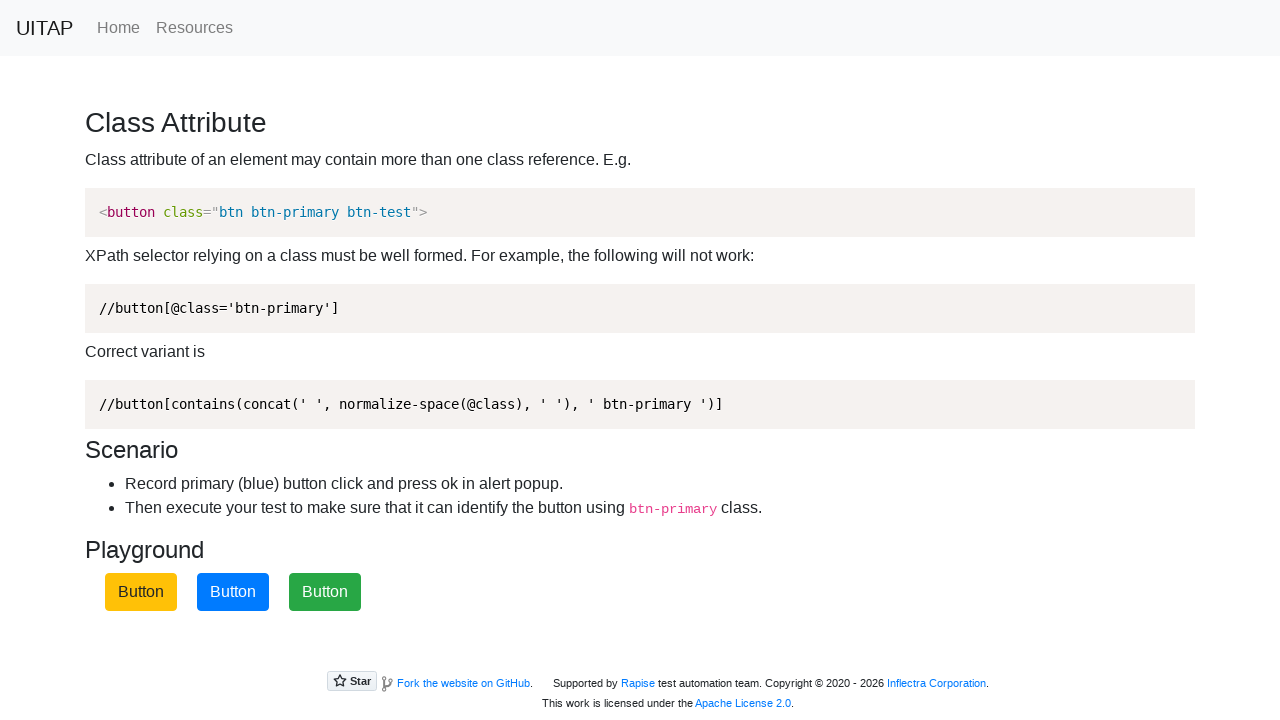

Navigated to UI testing playground class attribute page
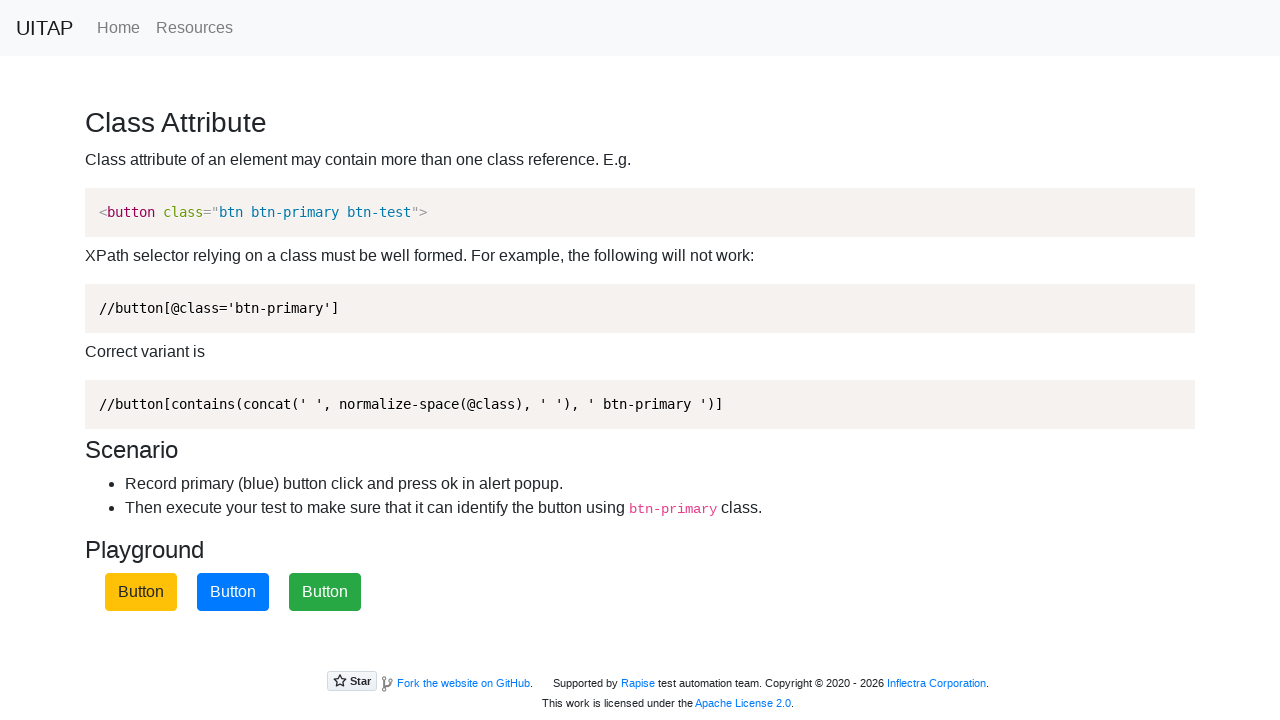

Clicked primary button identified by CSS class using XPath at (233, 592) on xpath=//button[contains(concat(' ', normalize-space(@class), ' '), ' btn-primary
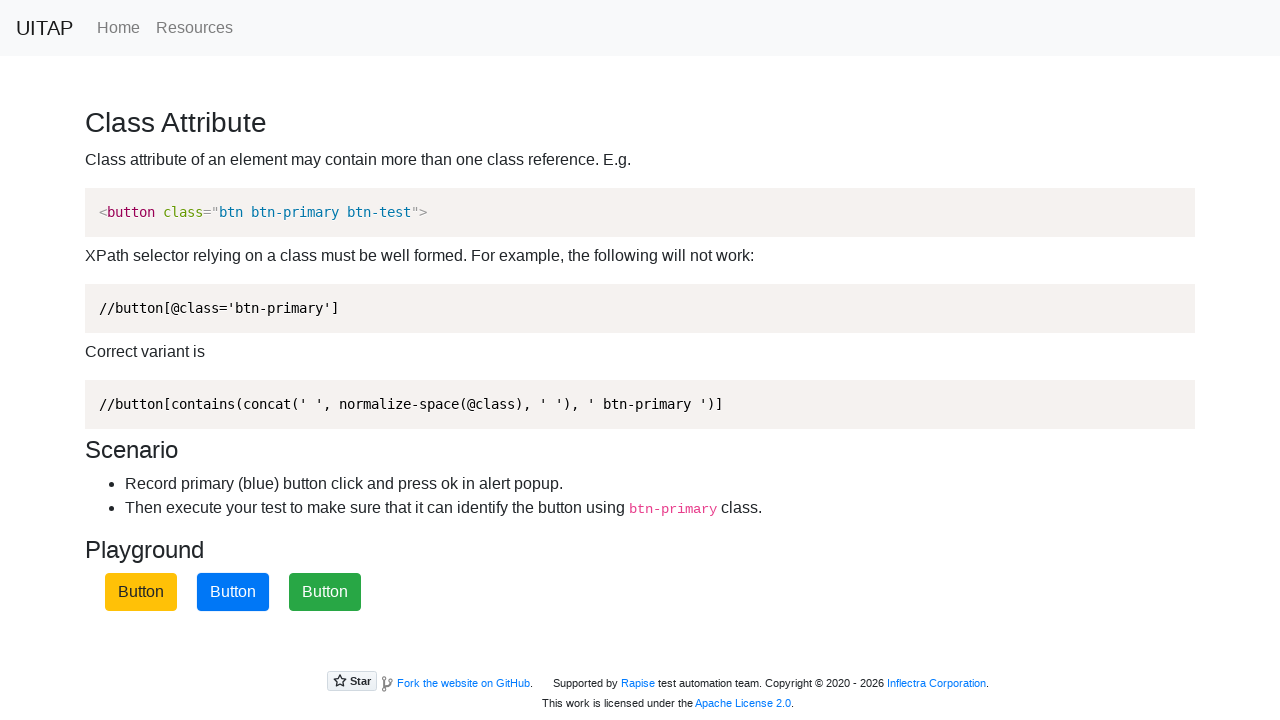

Waited 1 second to observe button click result
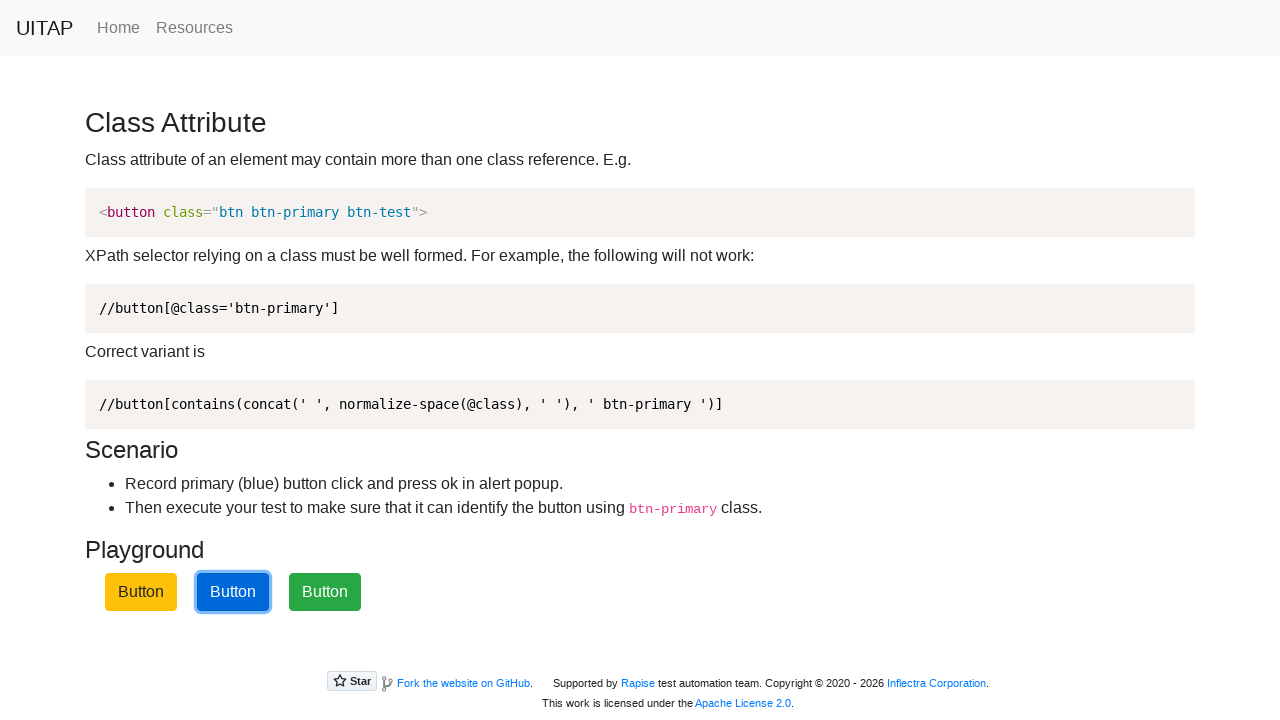

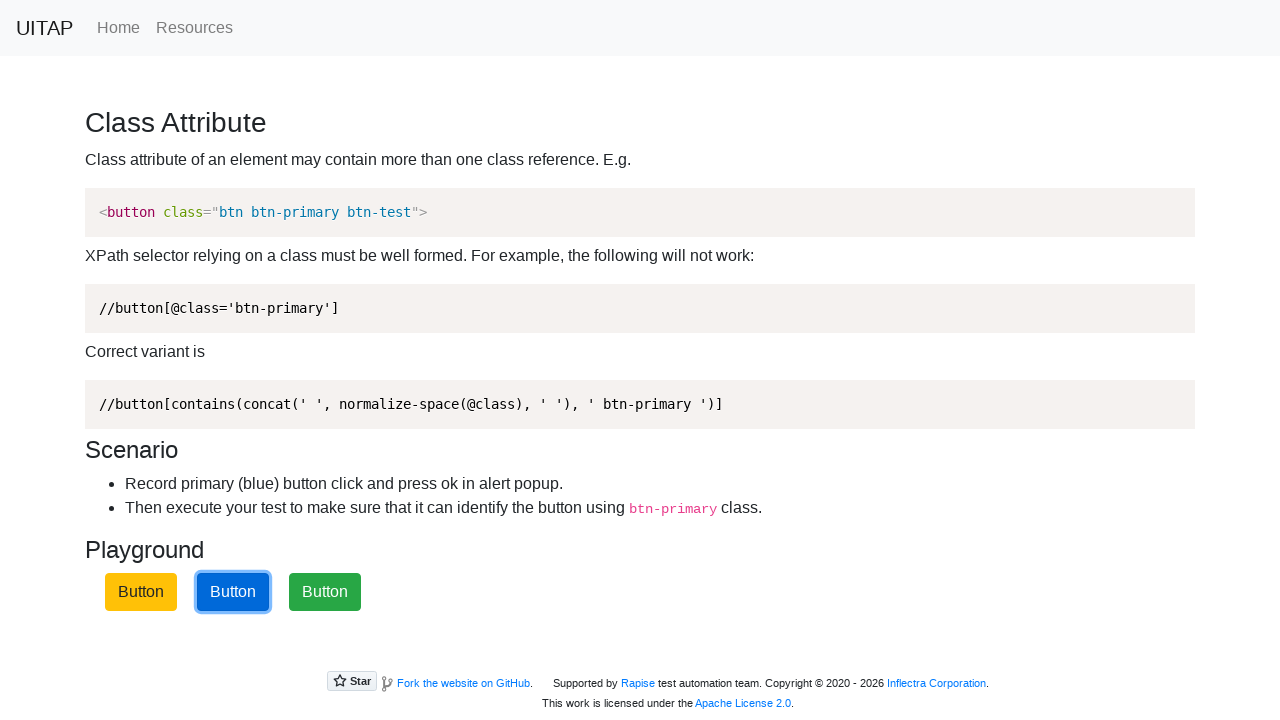